Tests dynamic controls functionality by verifying the initial state of a text input field, clicking a toggle button to enable it, and checking that the field becomes enabled.

Starting URL: https://v1.training-support.net/selenium/dynamic-controls

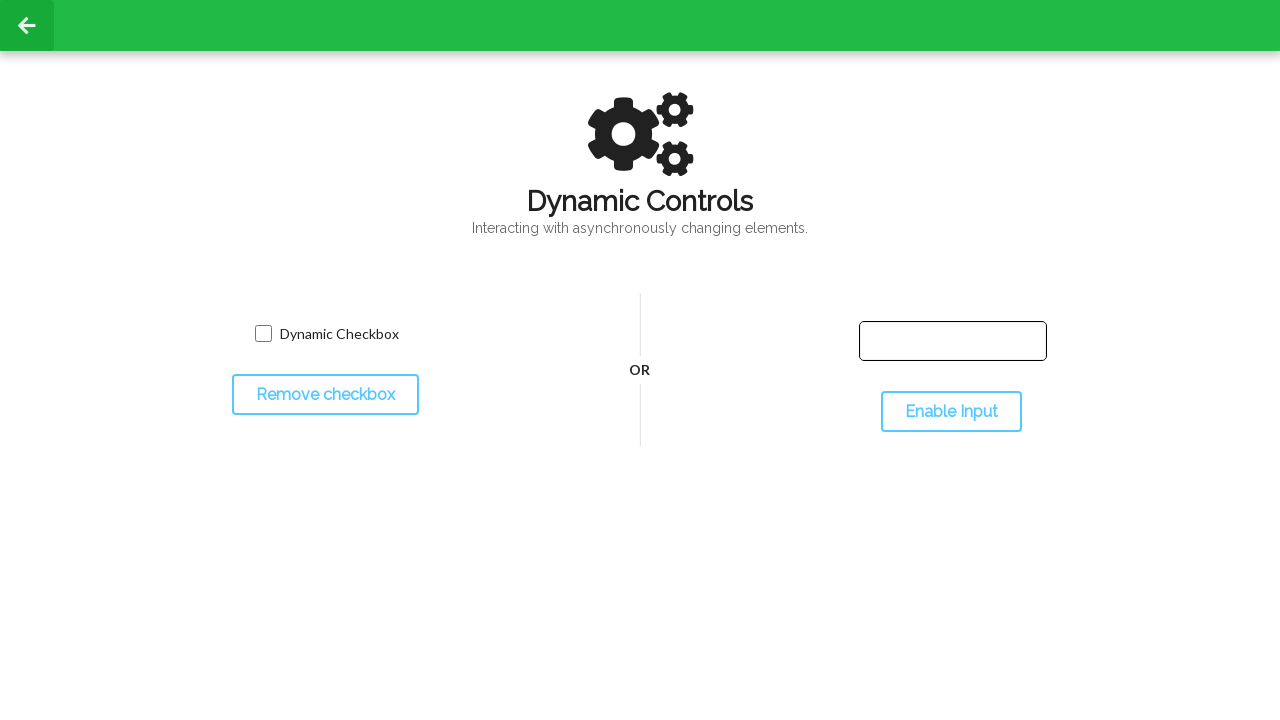

Located the text input field
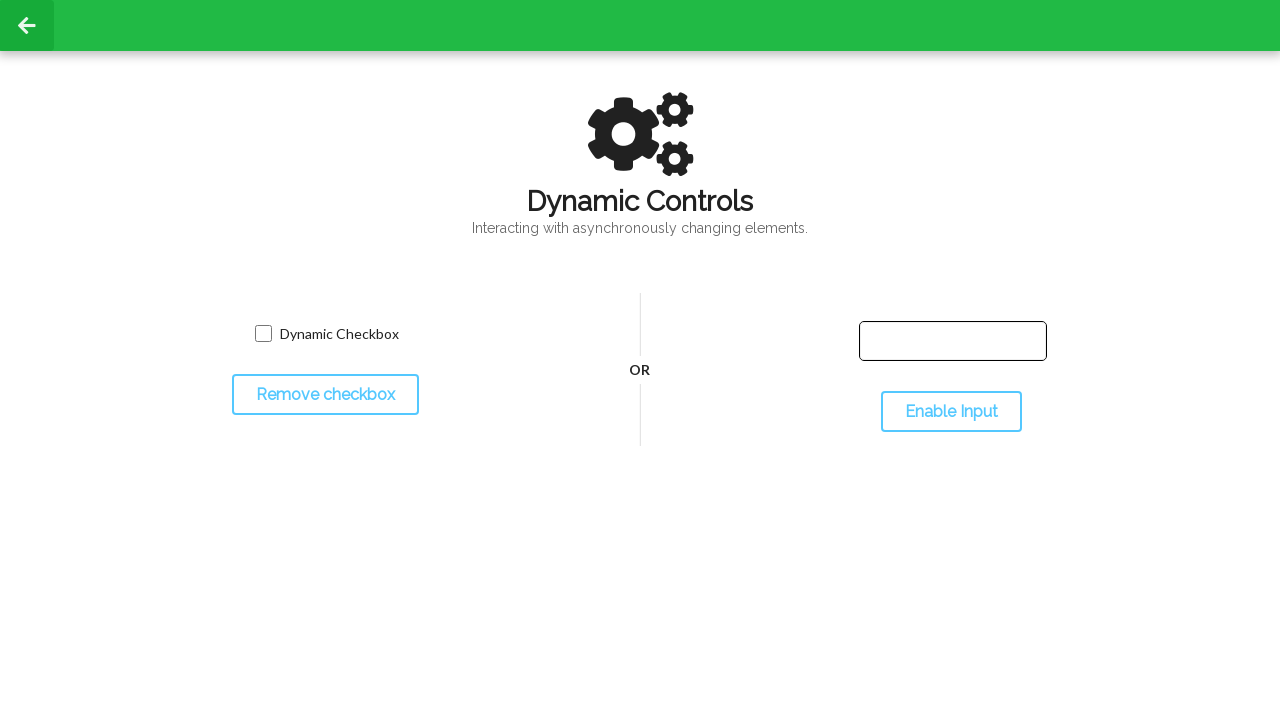

Checked initial state of text input field: enabled=False
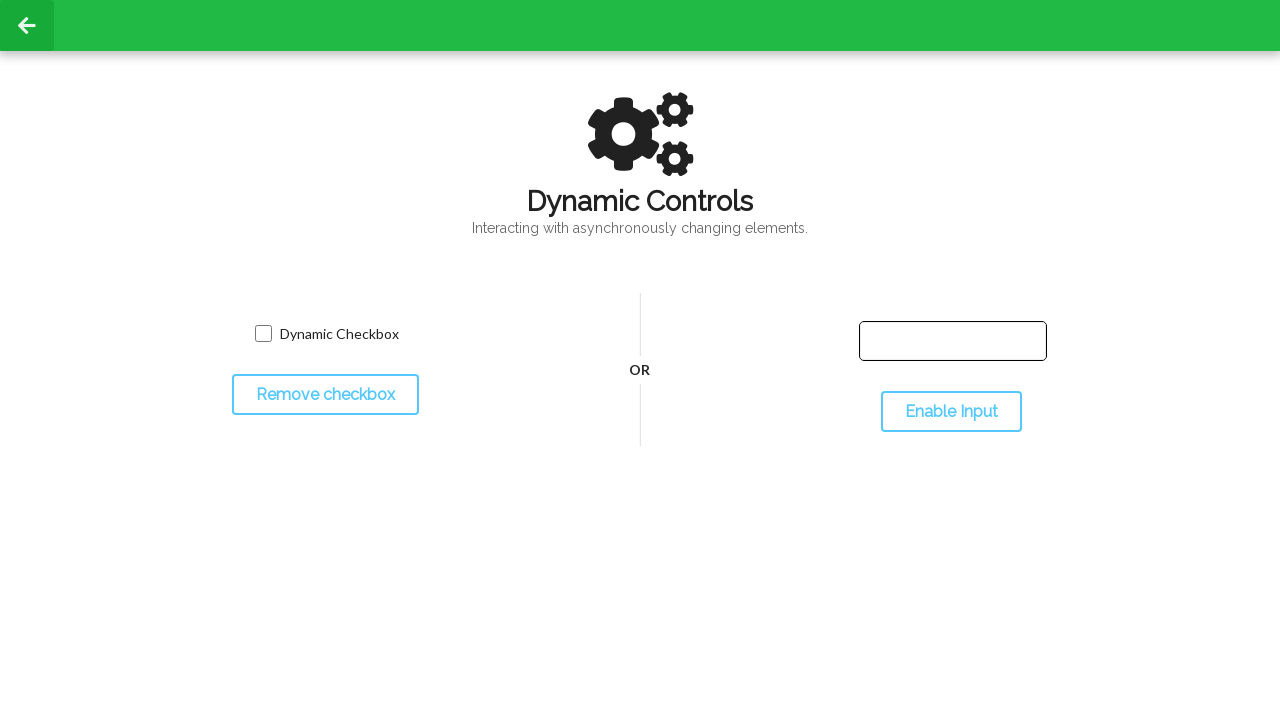

Clicked the toggle button to enable the input field at (951, 412) on #toggleInput
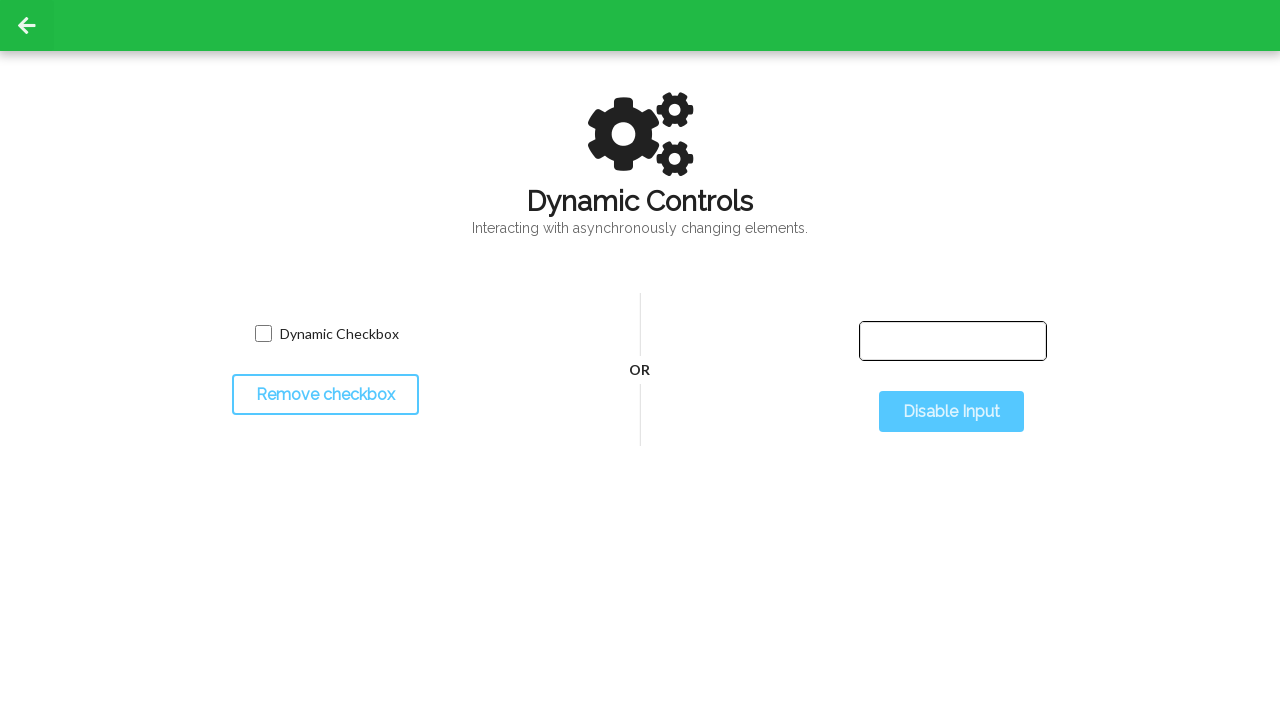

Waited for input field to become enabled
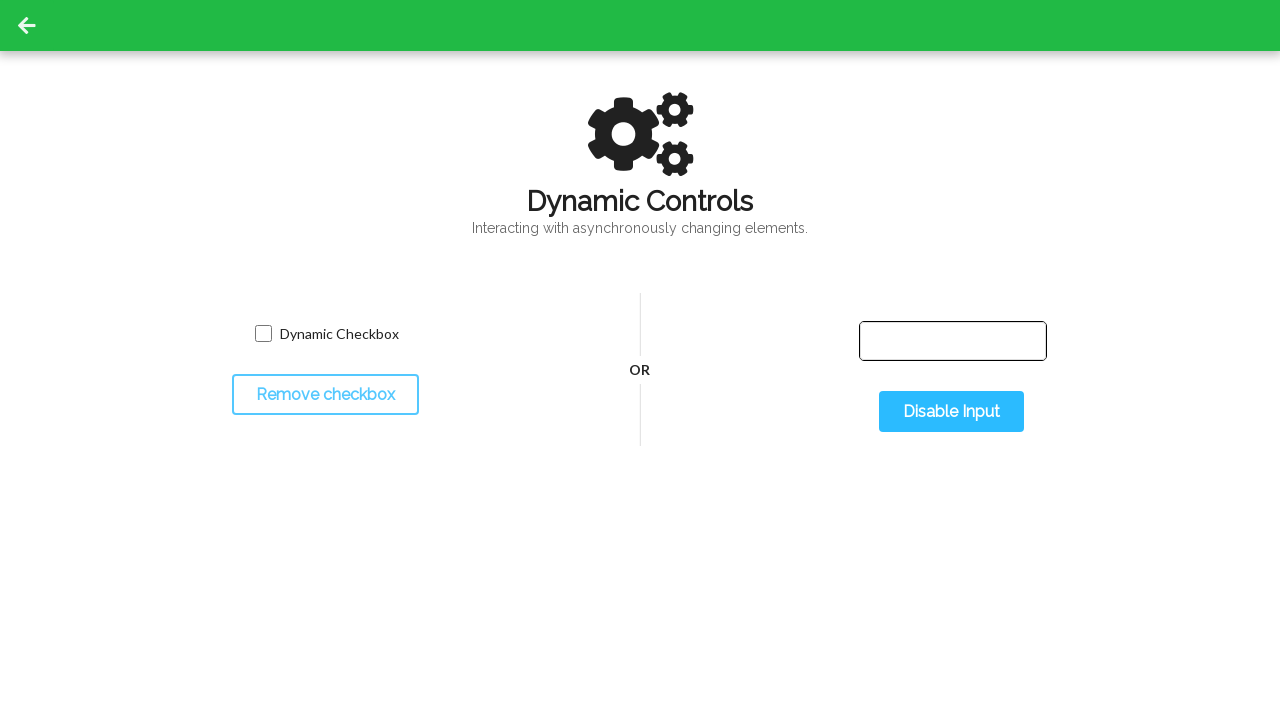

Verified text input field is now enabled: enabled=True
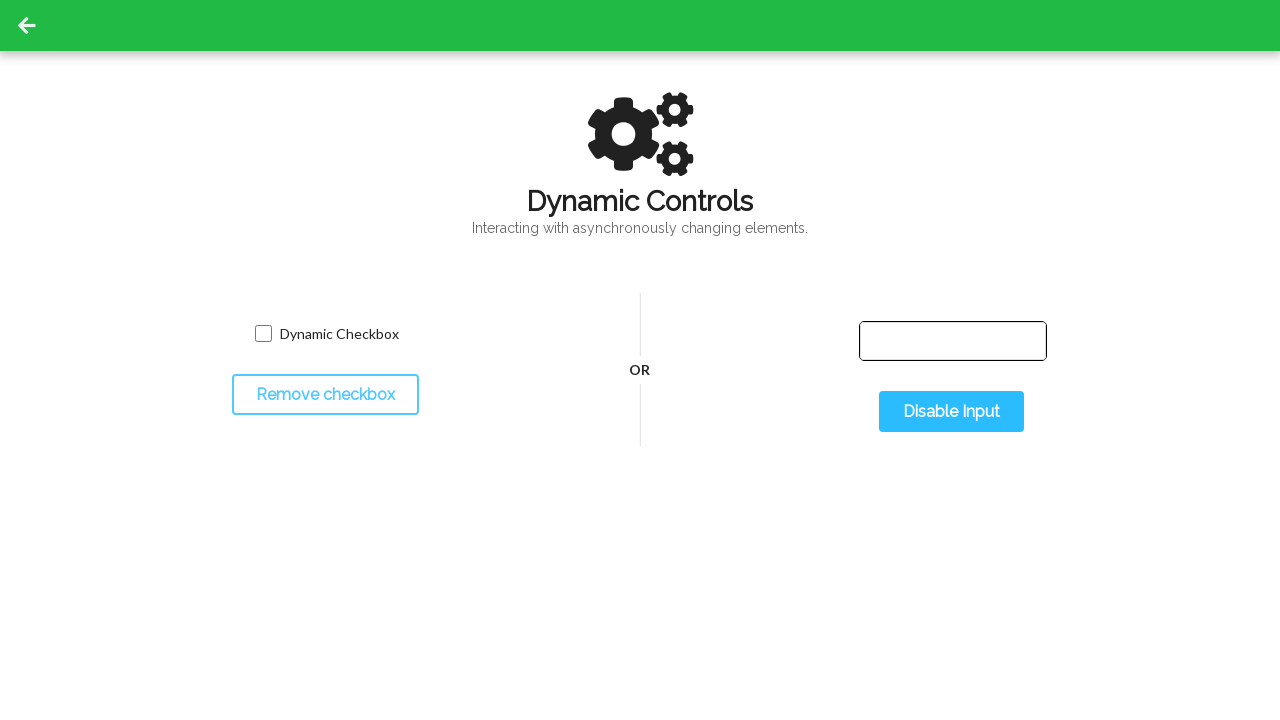

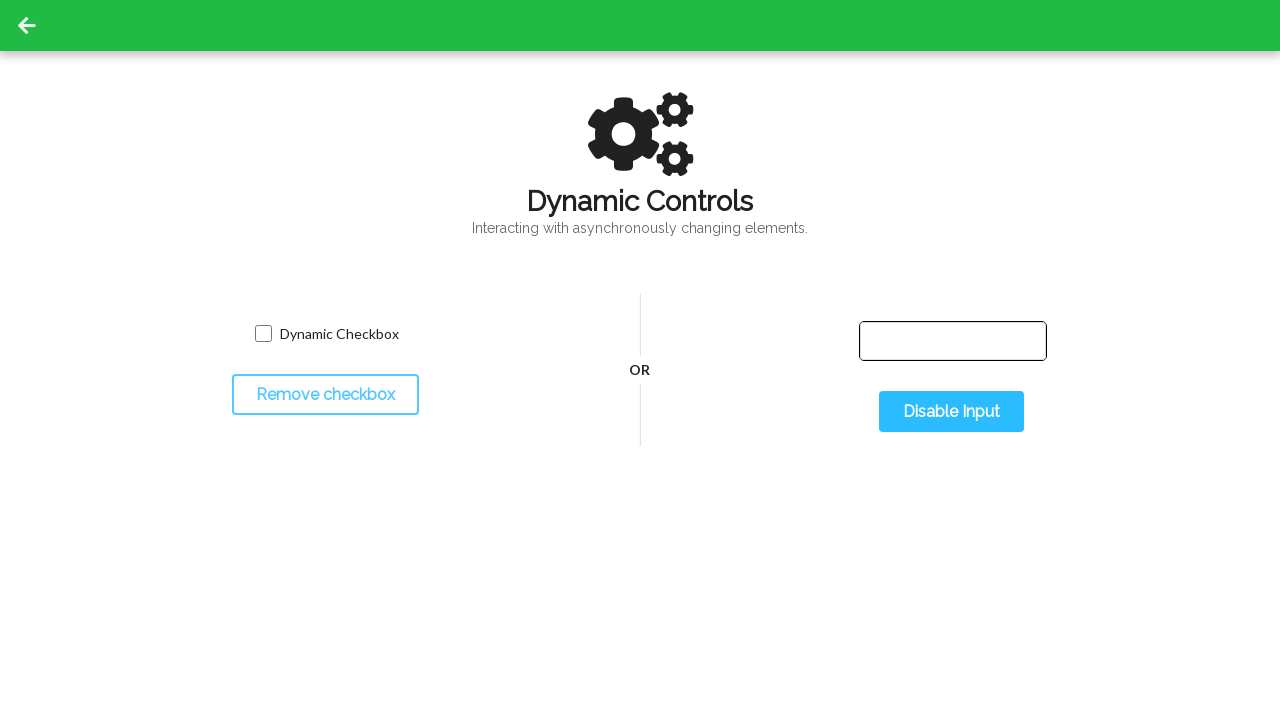